Tests dynamic controls page with explicit waits by clicking Remove button, waiting for "It's gone!" message, then clicking Add button and waiting for "It's back!" message

Starting URL: https://the-internet.herokuapp.com/dynamic_controls

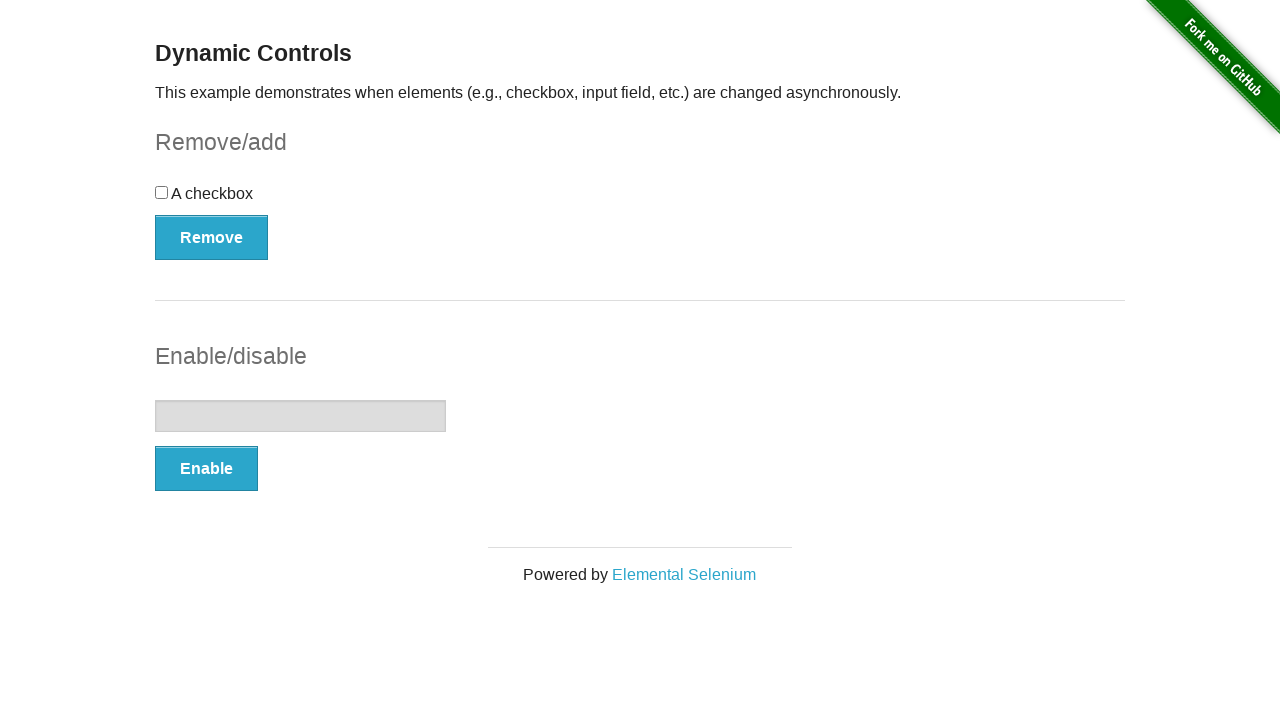

Navigated to dynamic controls page
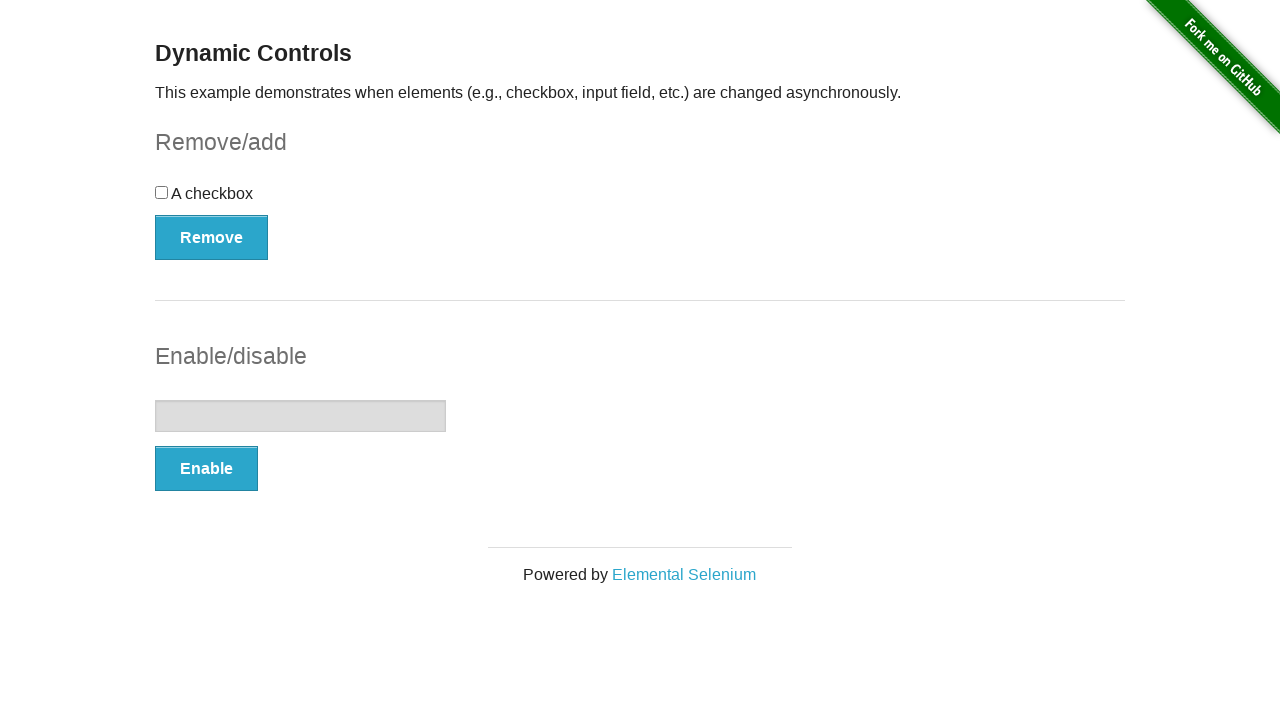

Clicked Remove button at (212, 237) on xpath=//button[@onclick='swapCheckbox()']
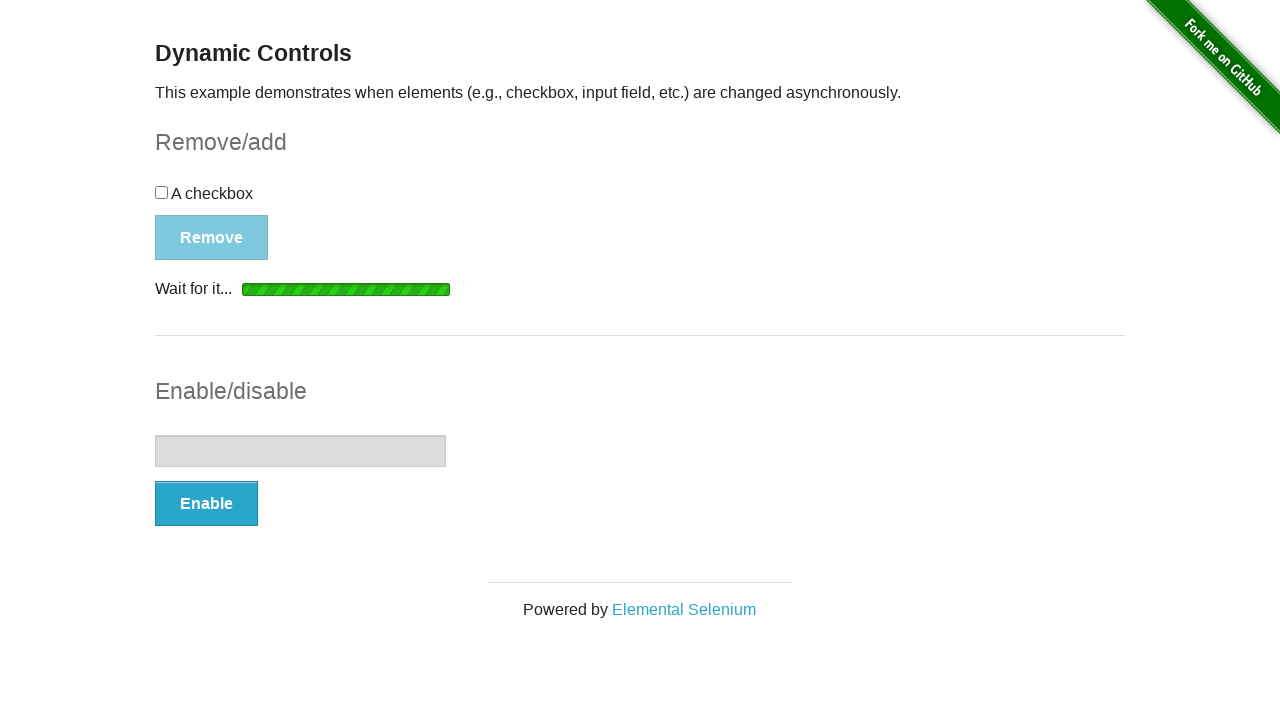

Waited for and found 'It's gone!' message
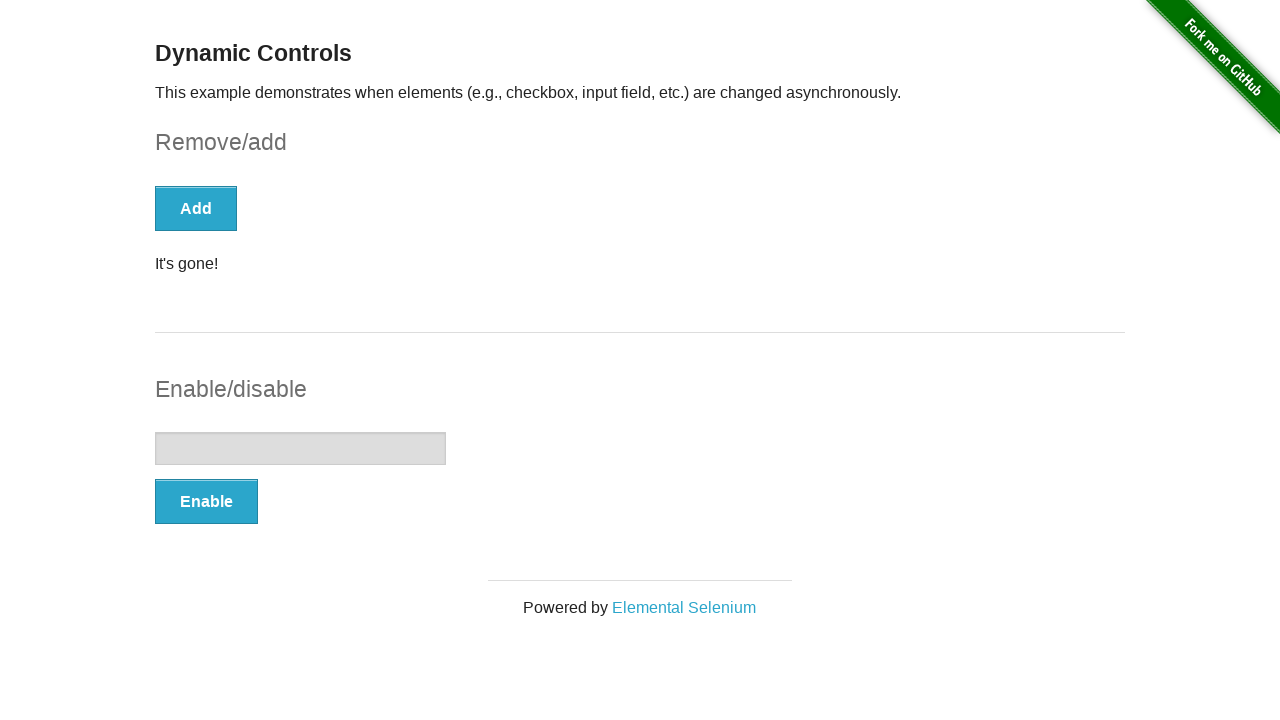

Asserted that 'It's gone!' message is visible
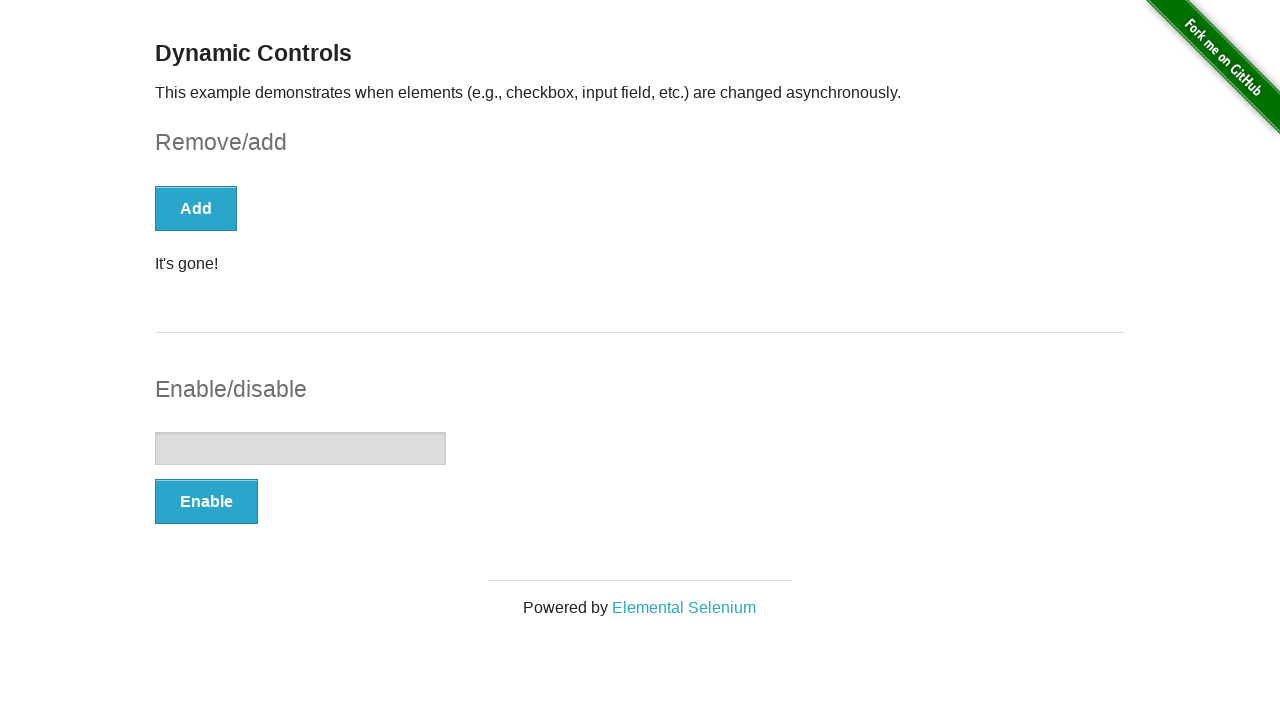

Clicked Add button at (196, 208) on xpath=//button[text()='Add']
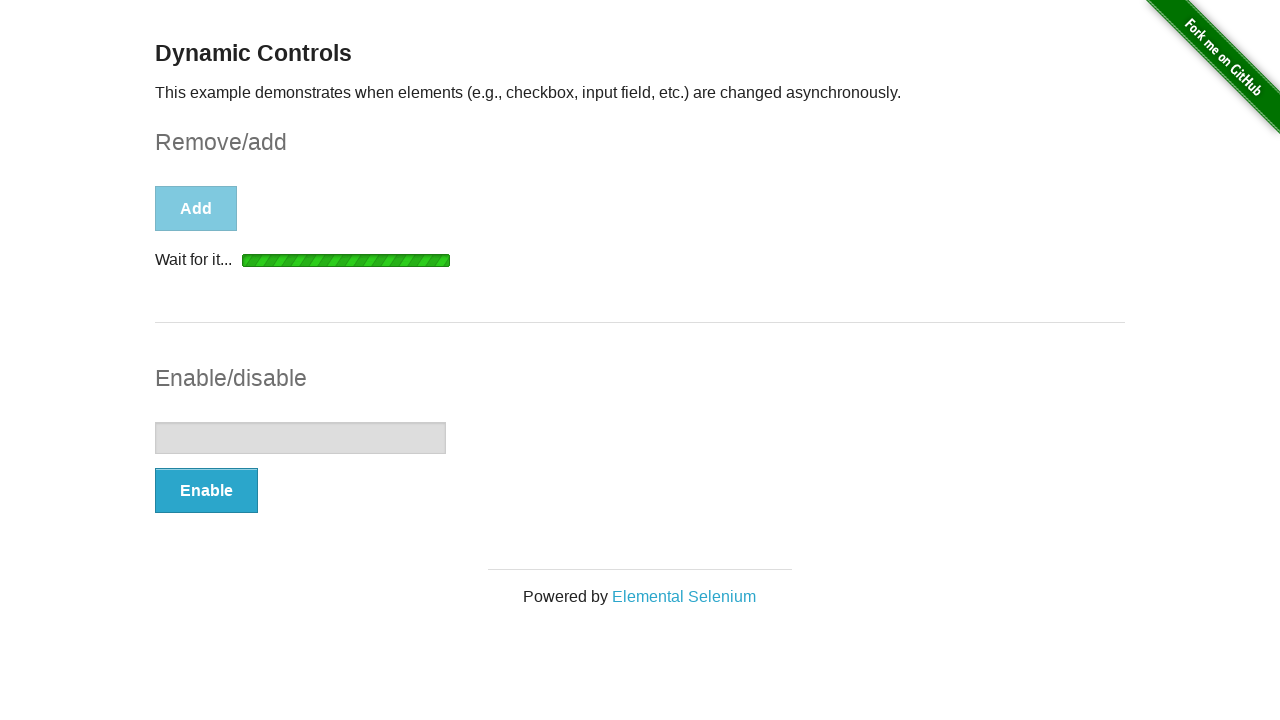

Waited for and found 'It's back!' message
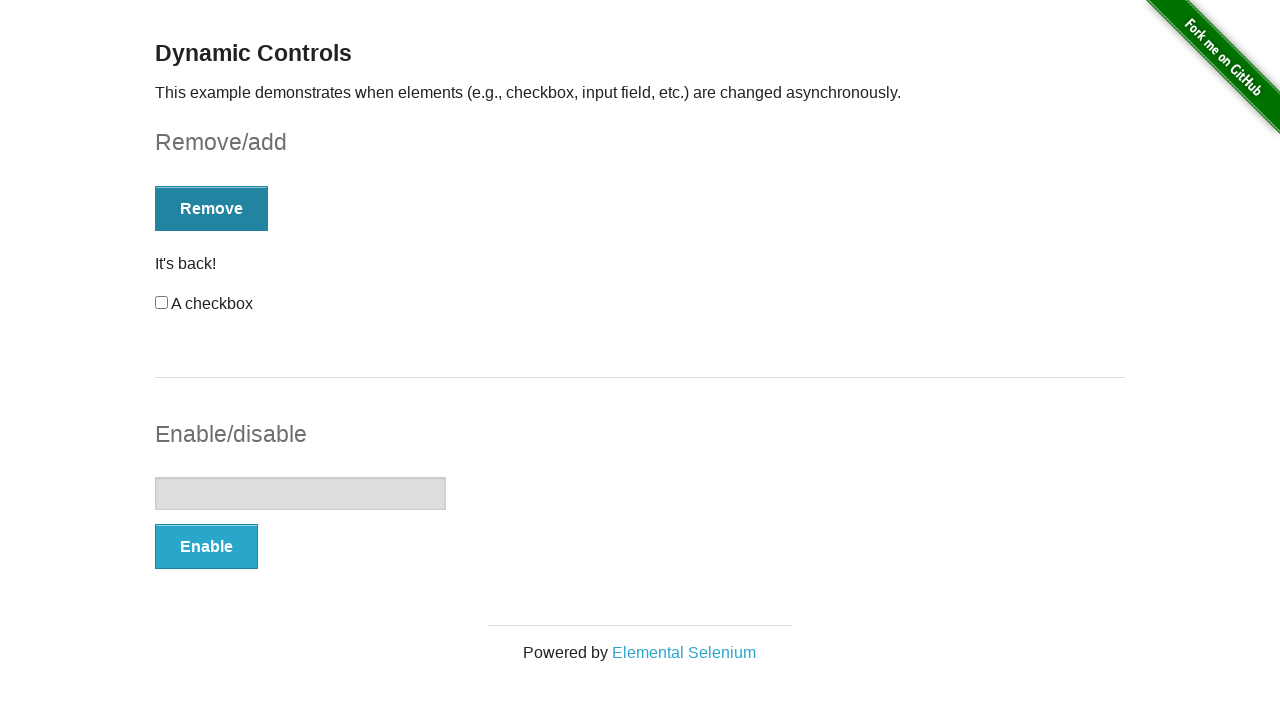

Asserted that 'It's back!' message is visible
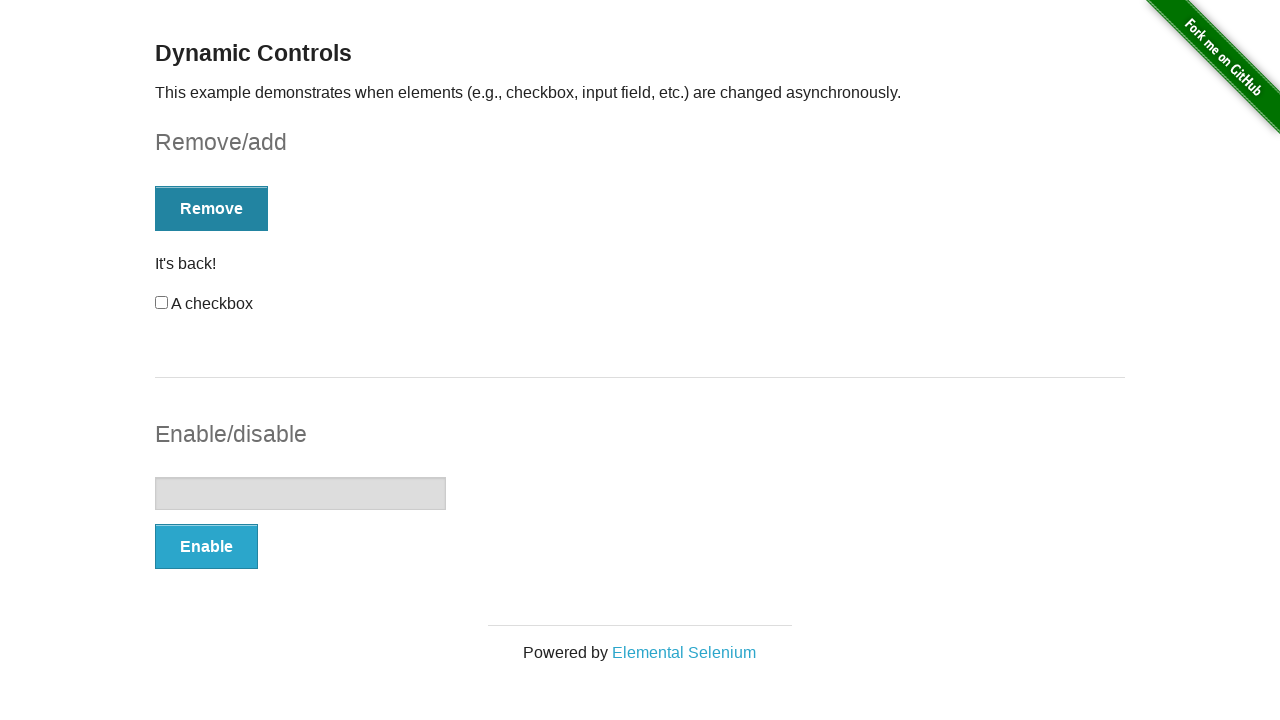

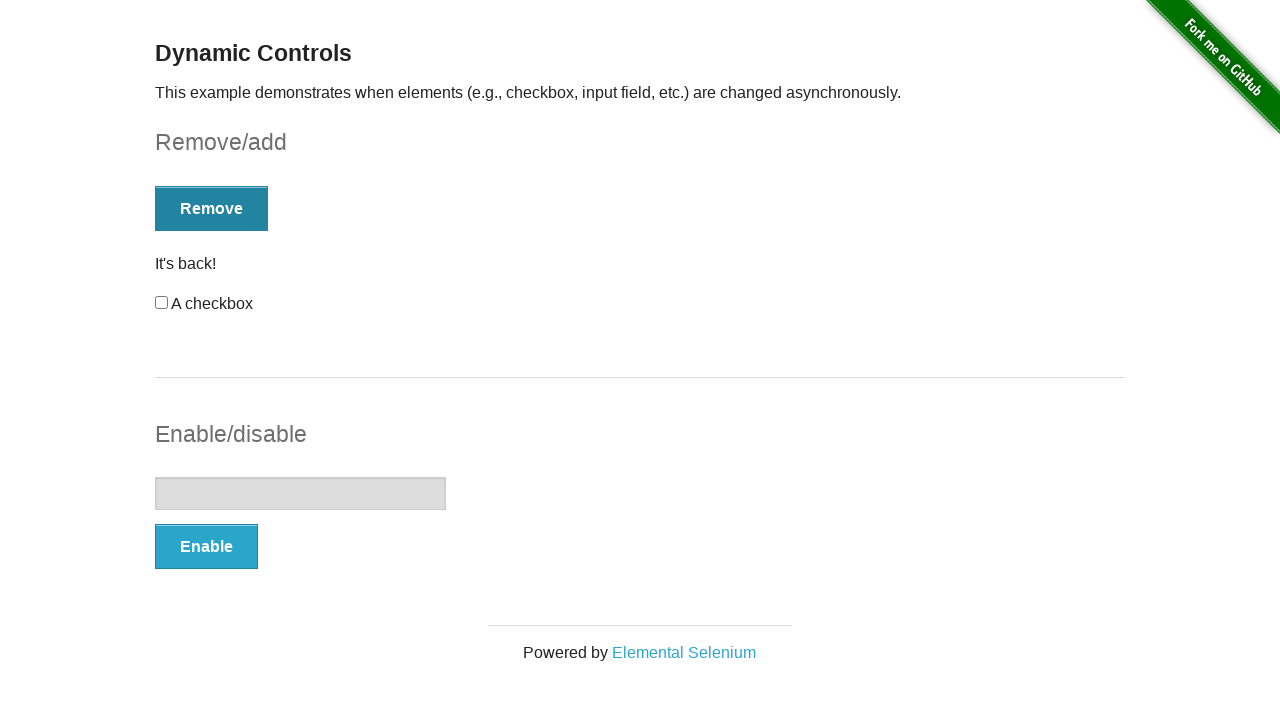